Tests filtering to display only active (incomplete) todo items

Starting URL: https://demo.playwright.dev/todomvc

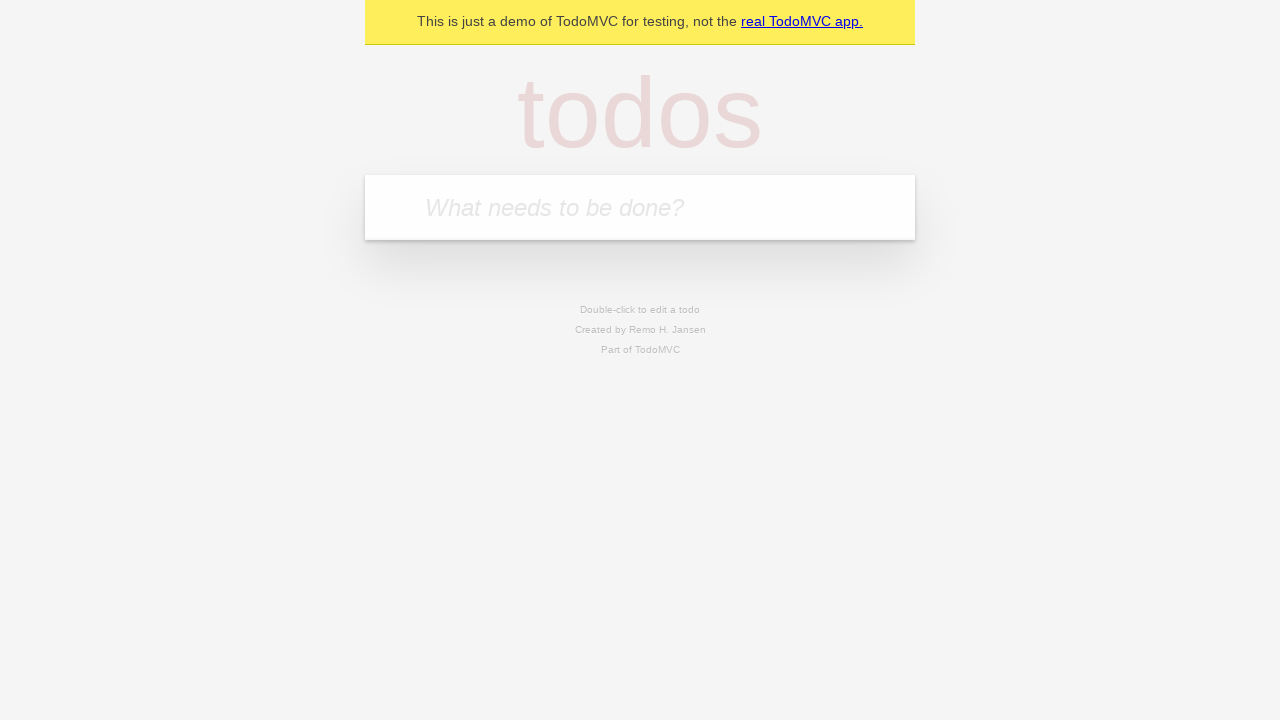

Filled todo input with 'buy some cheese' on internal:attr=[placeholder="What needs to be done?"i]
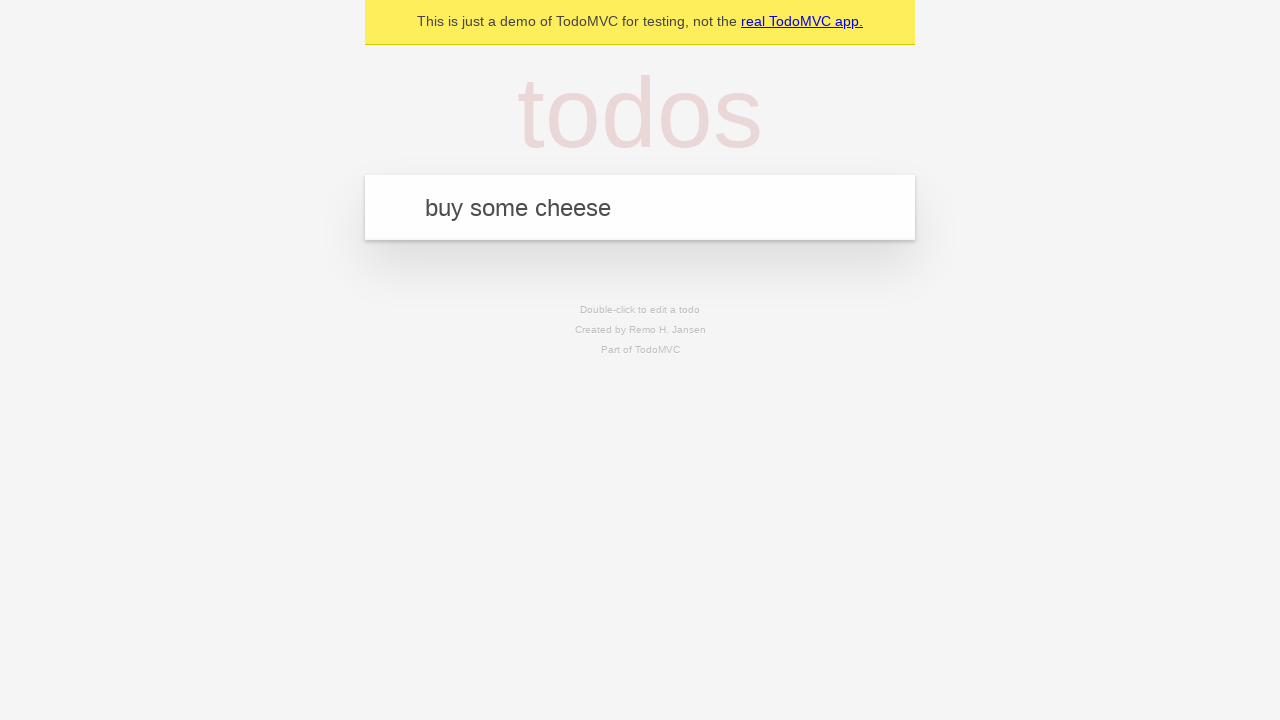

Pressed Enter to add first todo item on internal:attr=[placeholder="What needs to be done?"i]
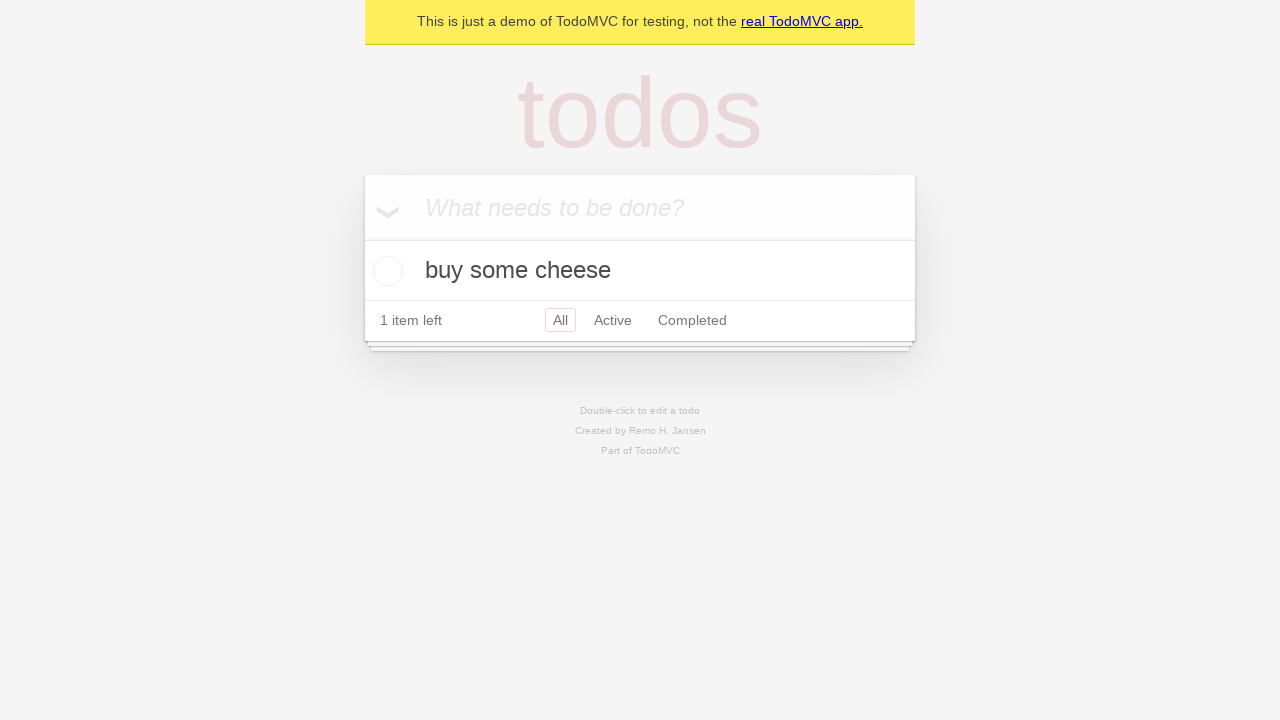

Filled todo input with 'feed the cat' on internal:attr=[placeholder="What needs to be done?"i]
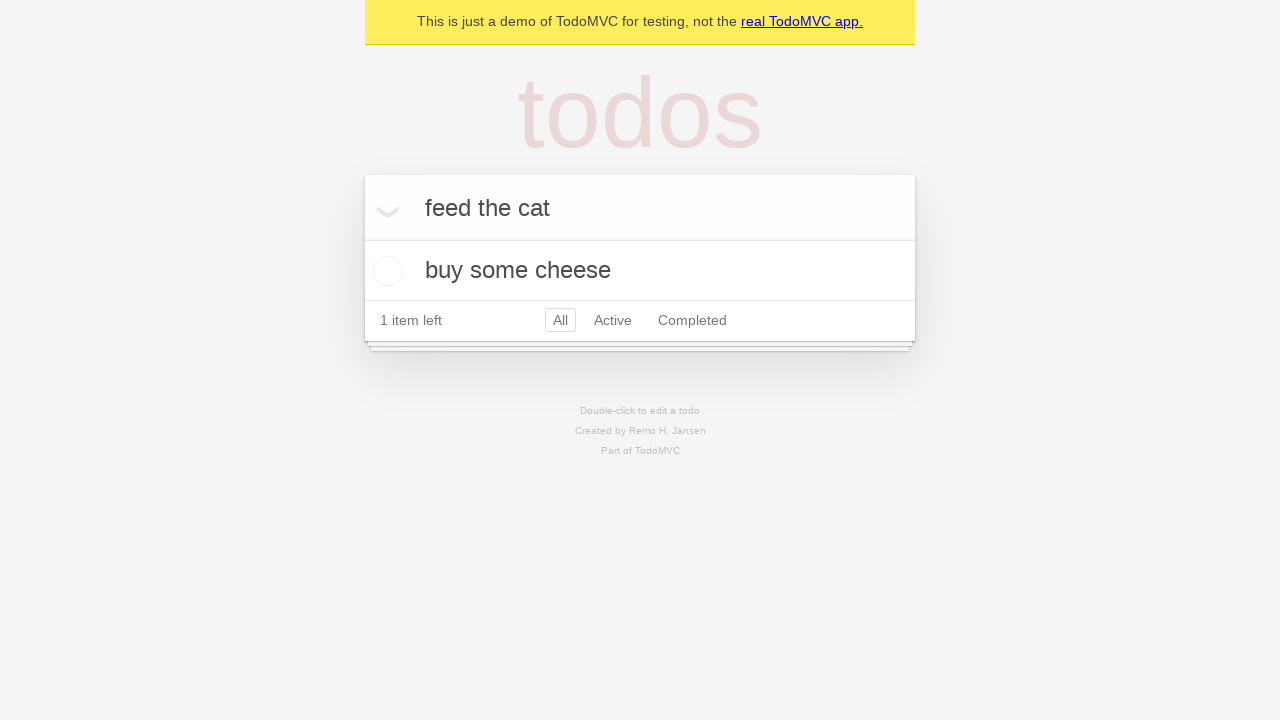

Pressed Enter to add second todo item on internal:attr=[placeholder="What needs to be done?"i]
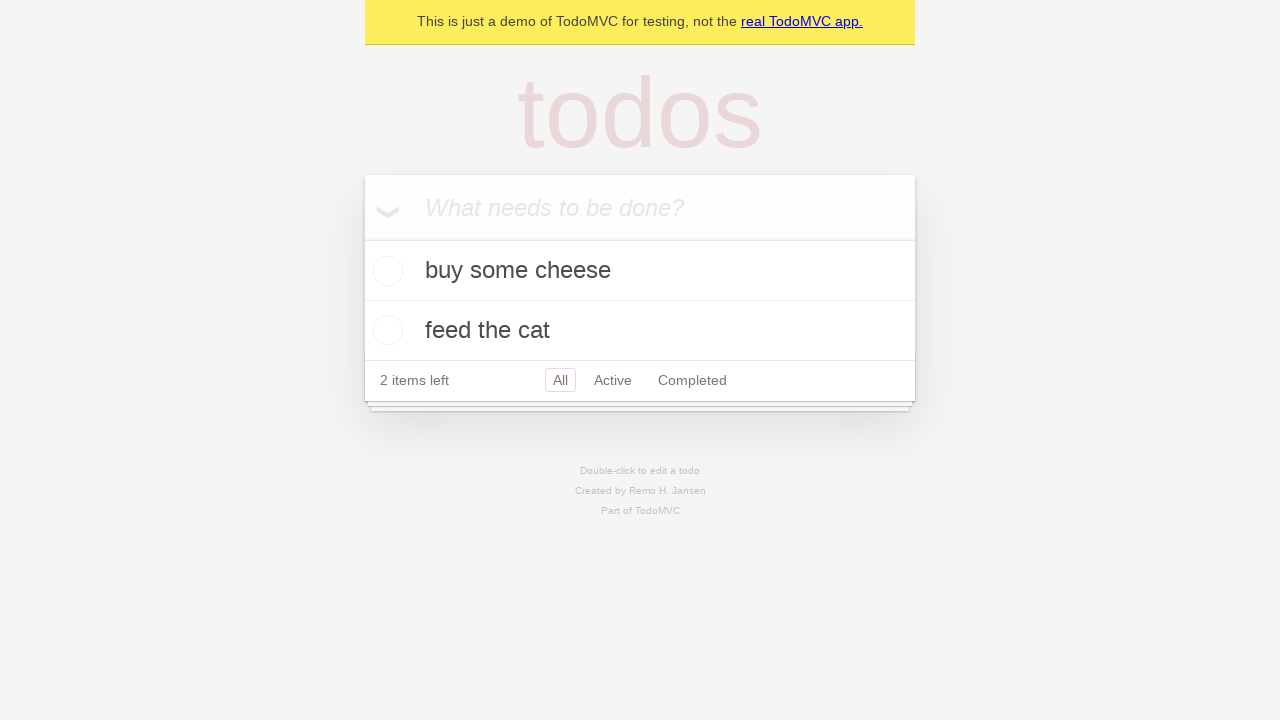

Filled todo input with 'book a doctors appointment' on internal:attr=[placeholder="What needs to be done?"i]
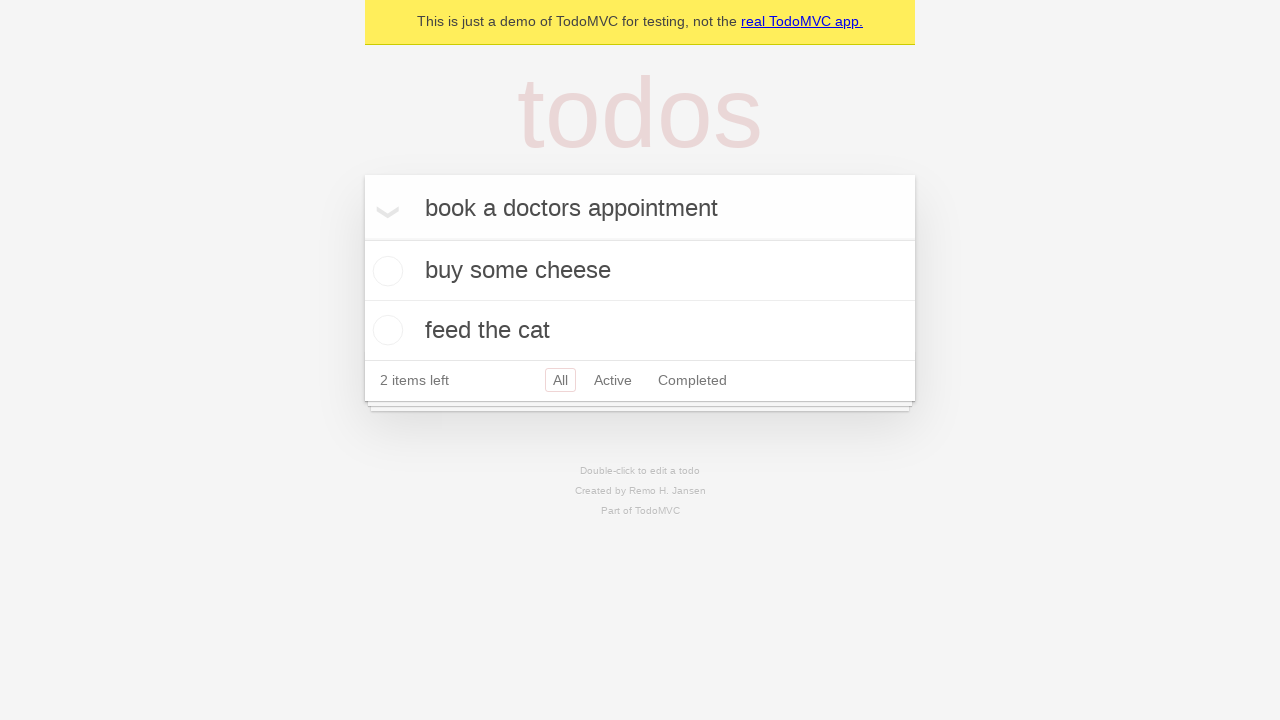

Pressed Enter to add third todo item on internal:attr=[placeholder="What needs to be done?"i]
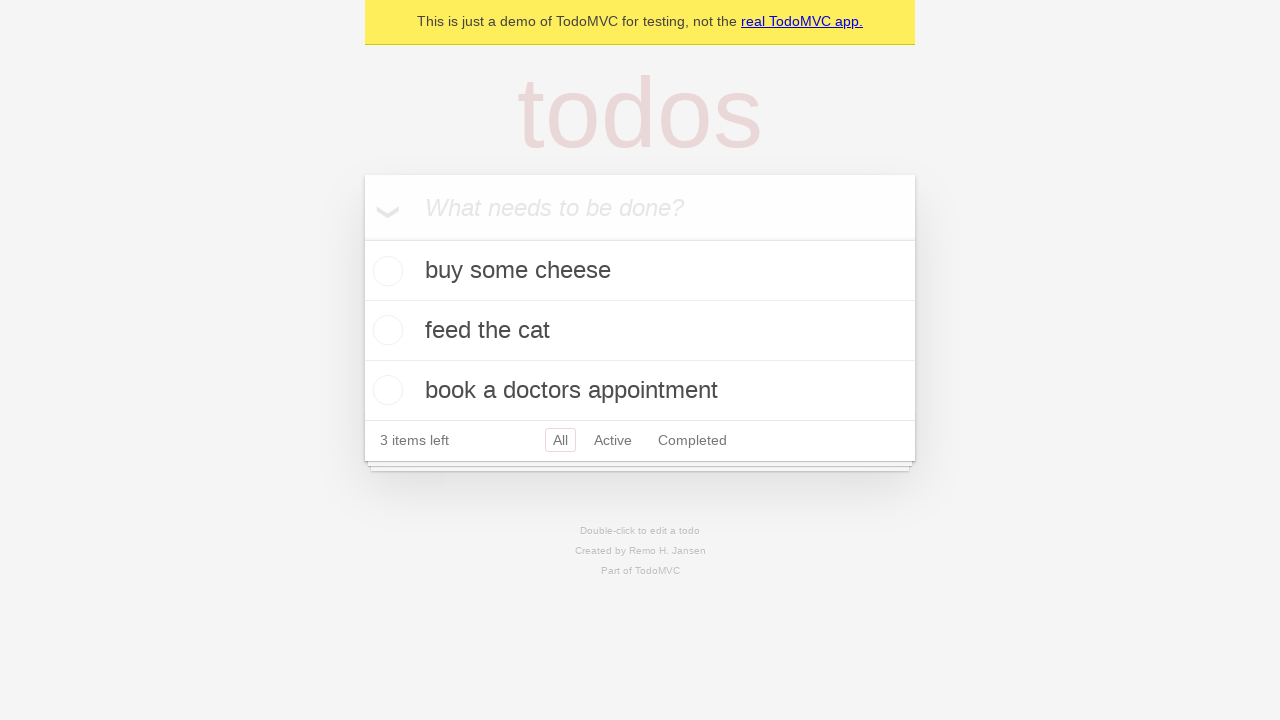

Checked the second todo item to mark it as complete at (385, 330) on [data-testid='todo-item'] >> nth=1 >> internal:role=checkbox
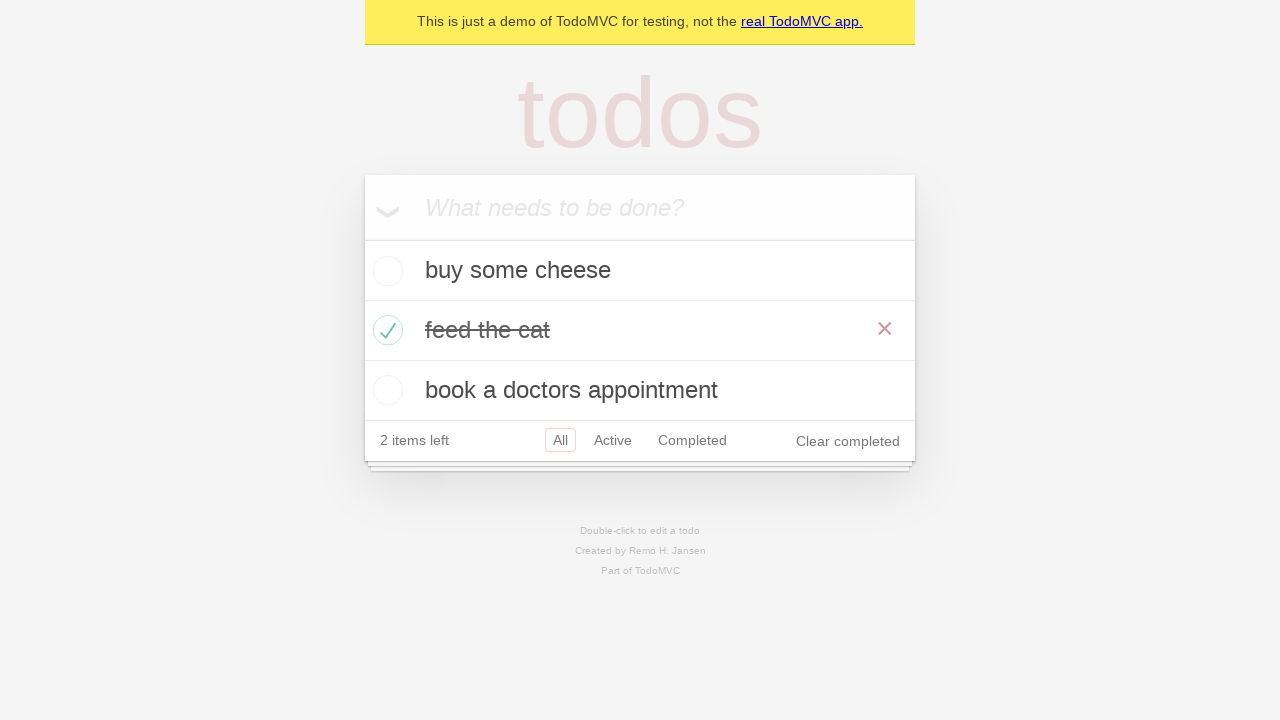

Clicked Active filter to display only incomplete todo items at (613, 440) on internal:role=link[name="Active"i]
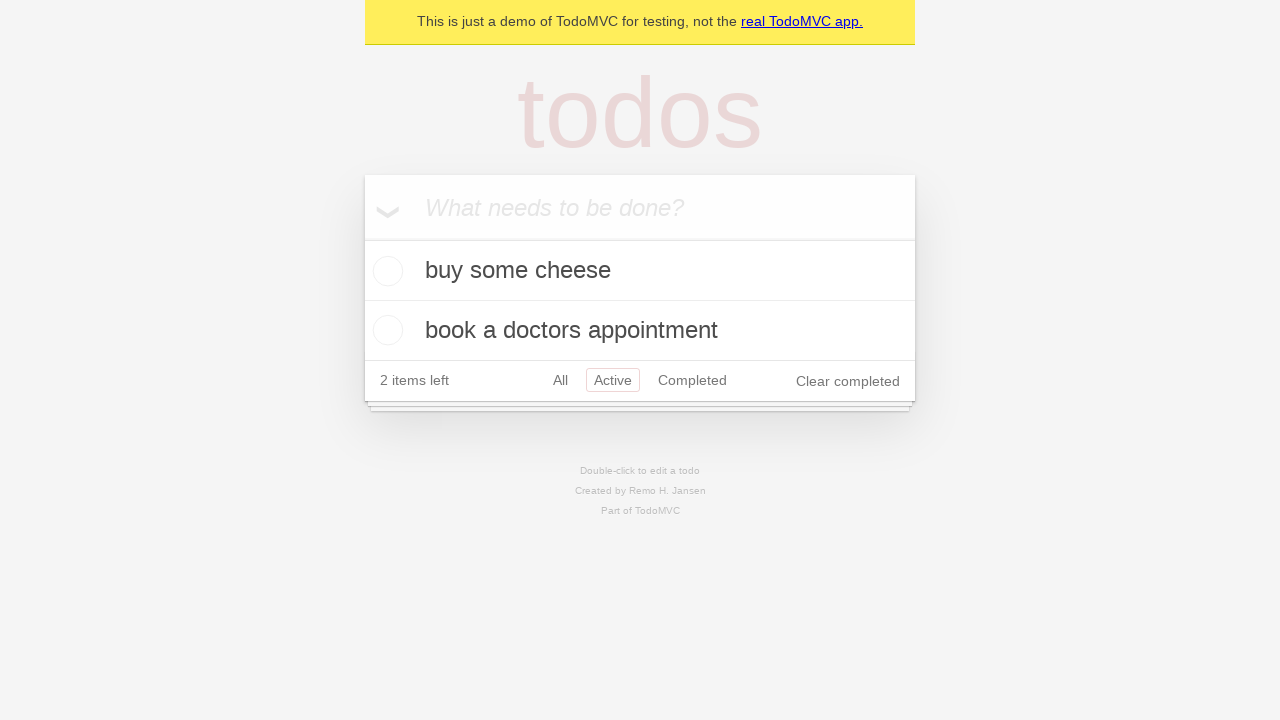

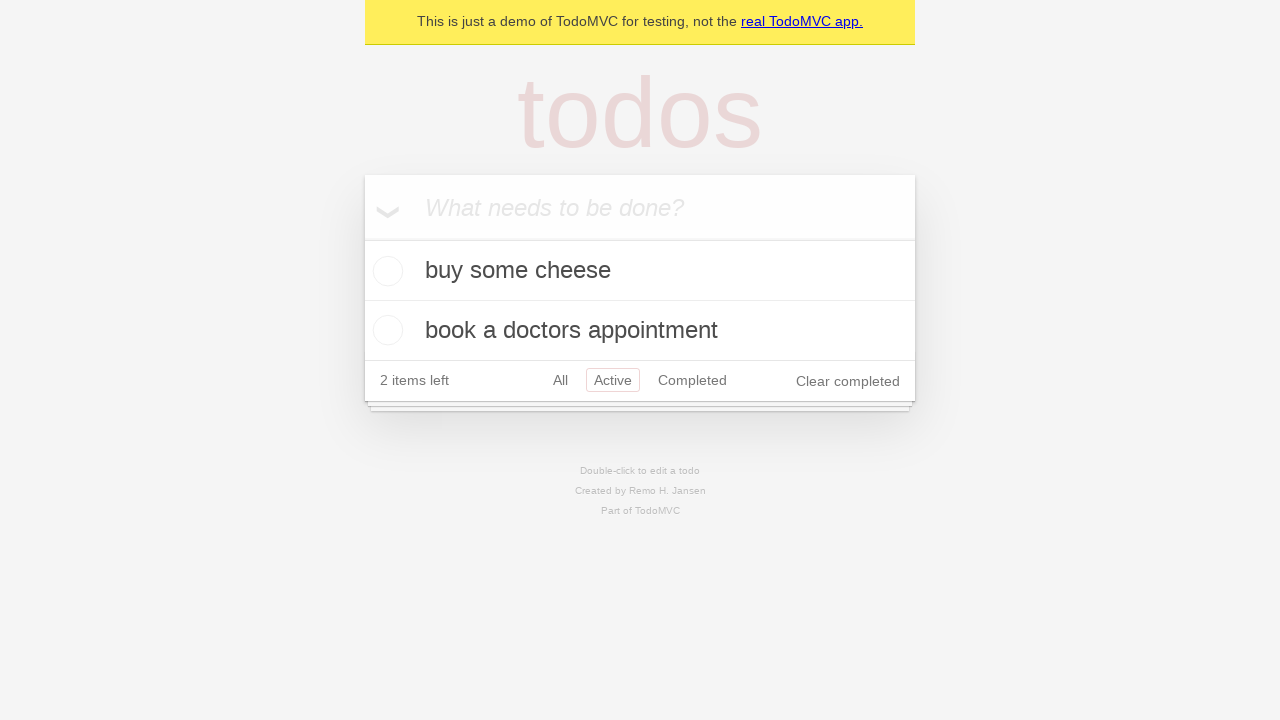